Tests drag and drop functionality by dragging an element directly onto another element and verifying the drop status

Starting URL: https://www.selenium.dev/selenium/web/mouse_interaction.html

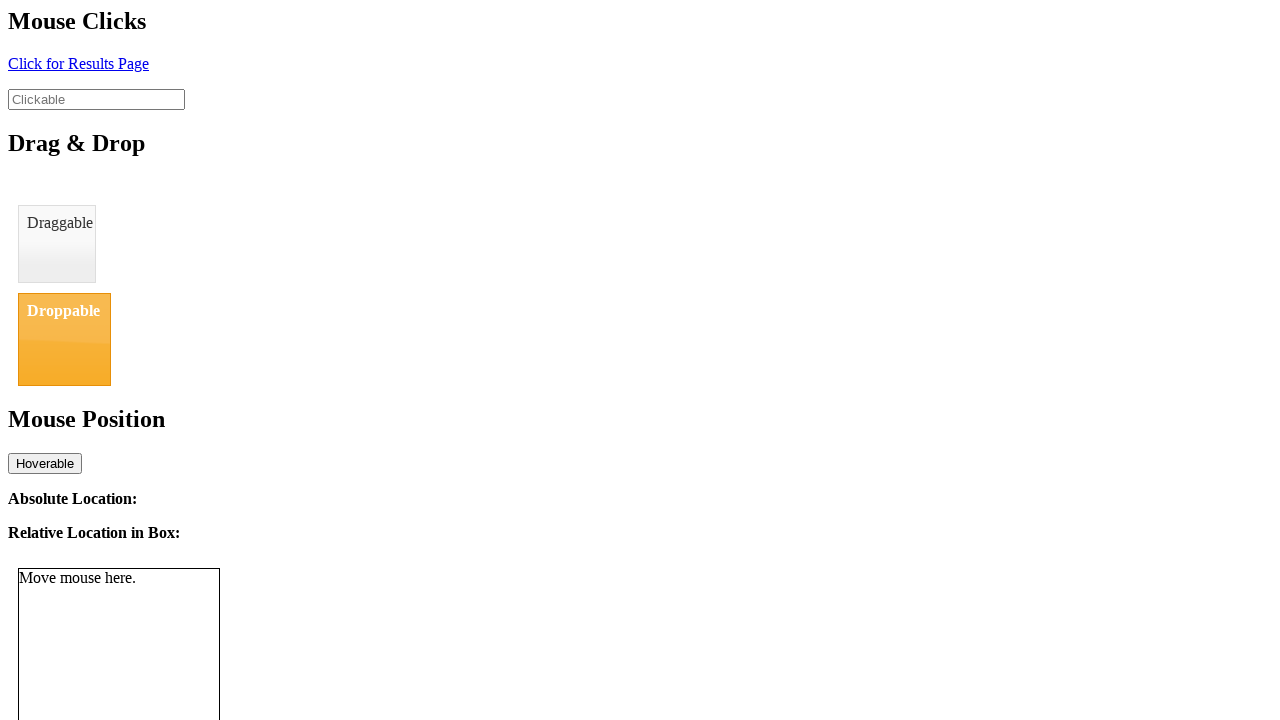

Located draggable element
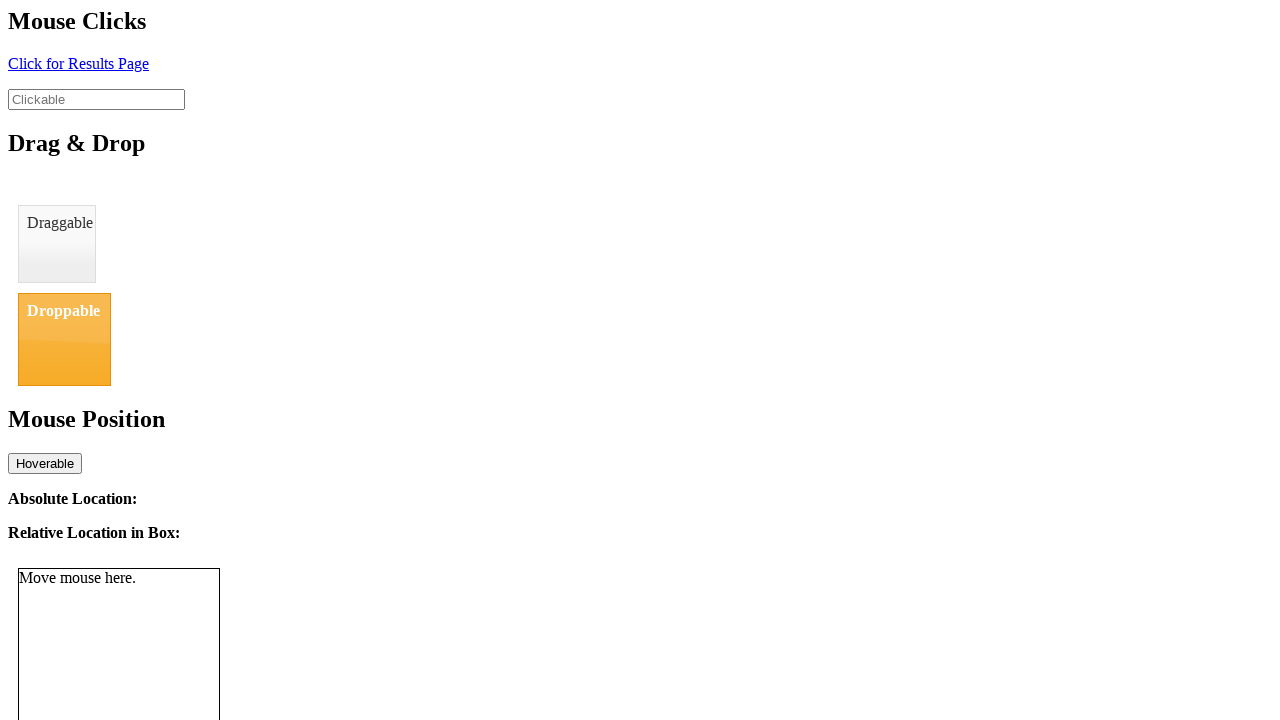

Located droppable element
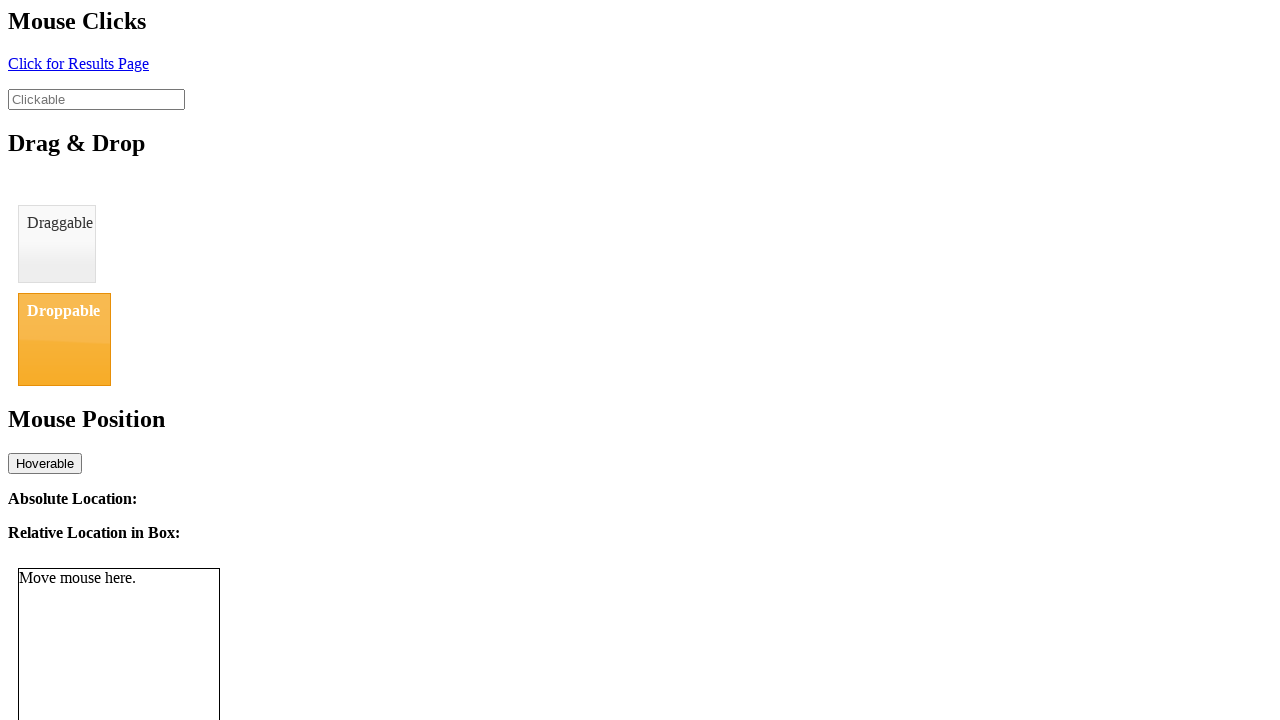

Dragged element onto droppable target at (64, 339)
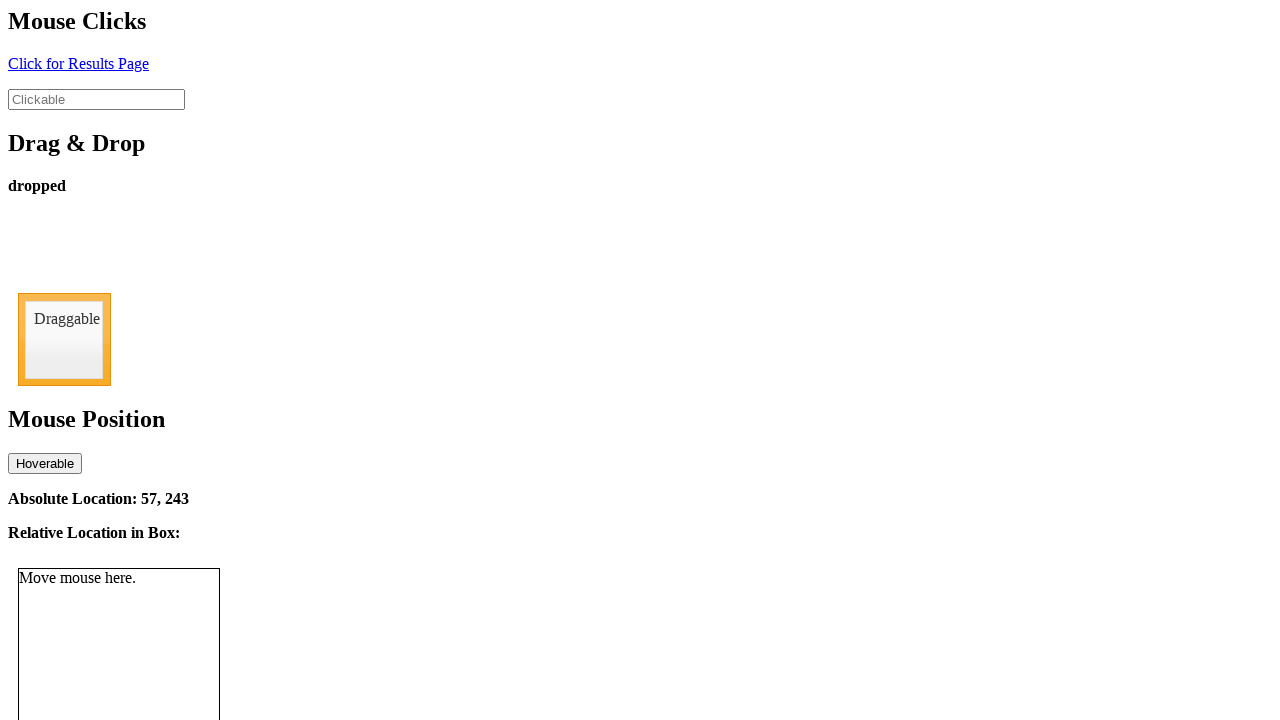

Retrieved drop status text content
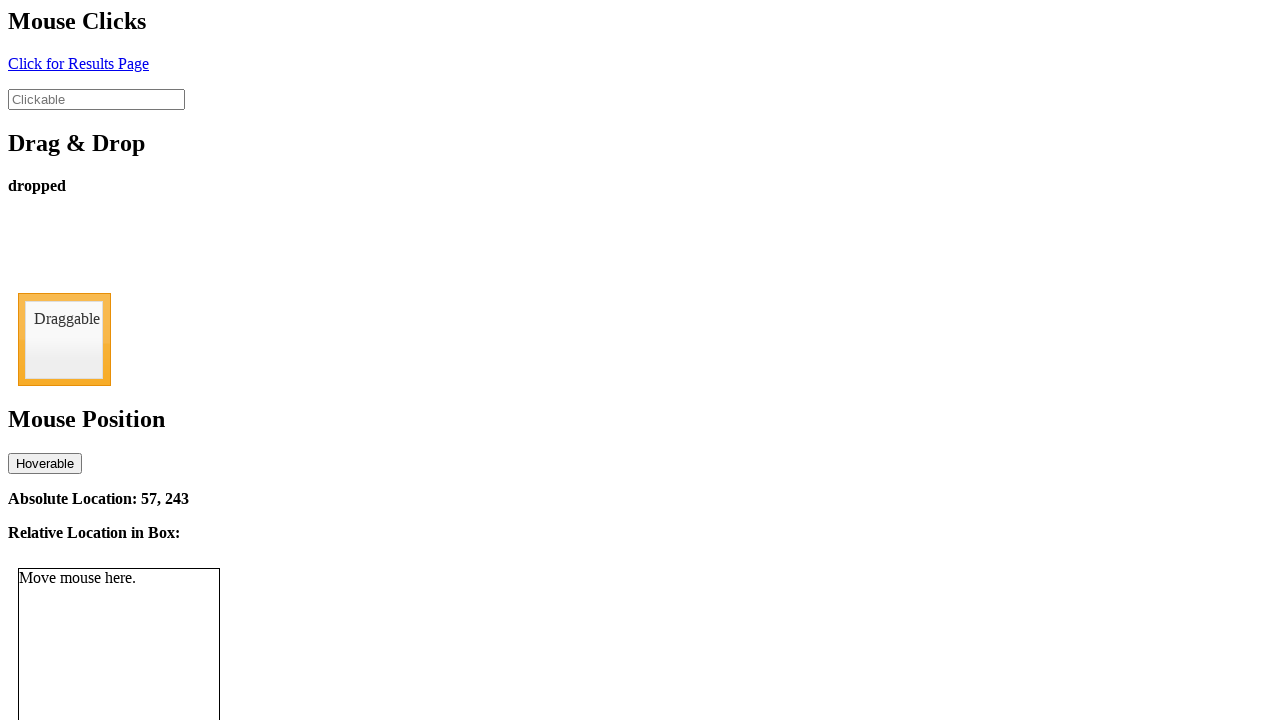

Verified drop status equals 'dropped'
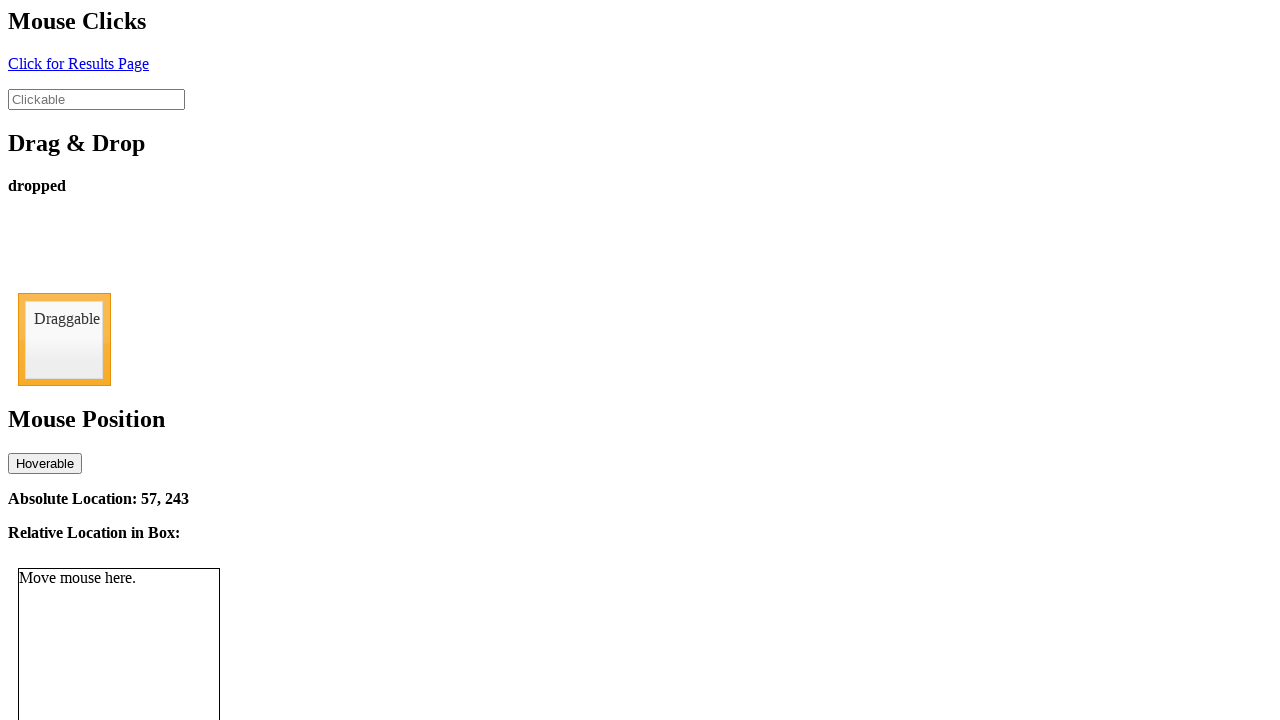

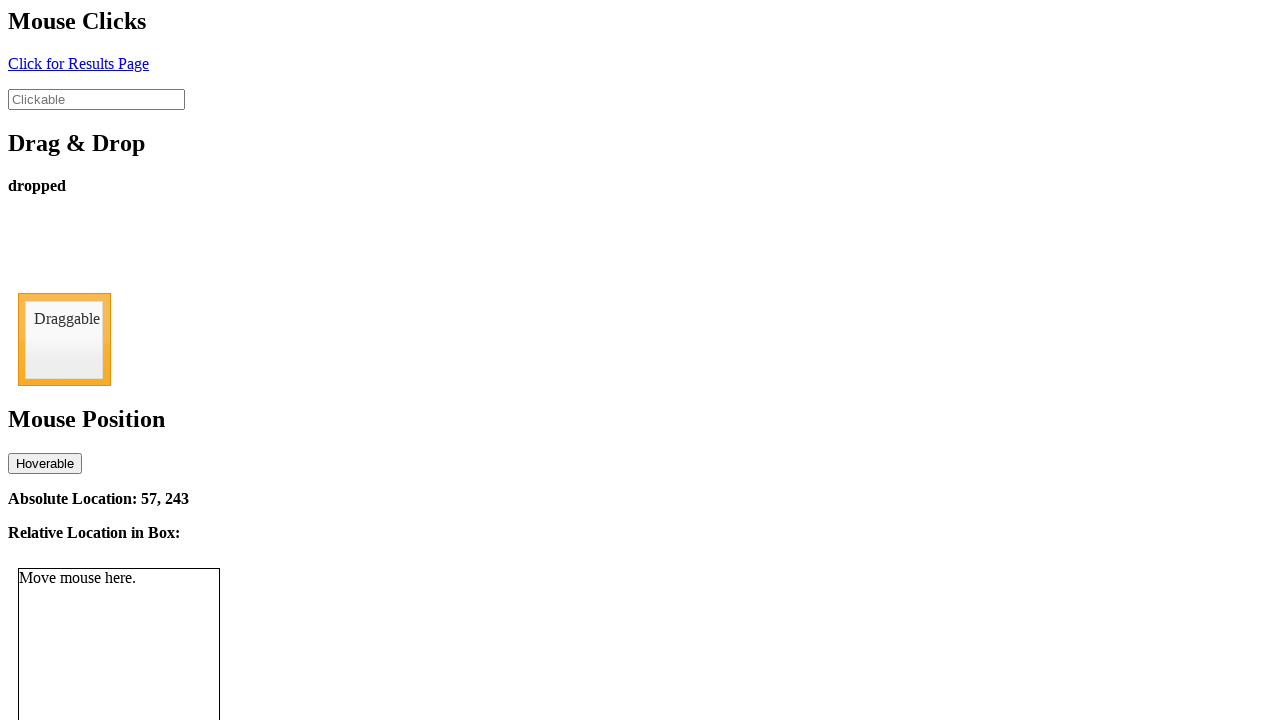